Tests firstName field validation with a single lowercase character to verify minimum length requirement

Starting URL: https://buggy.justtestit.org/register

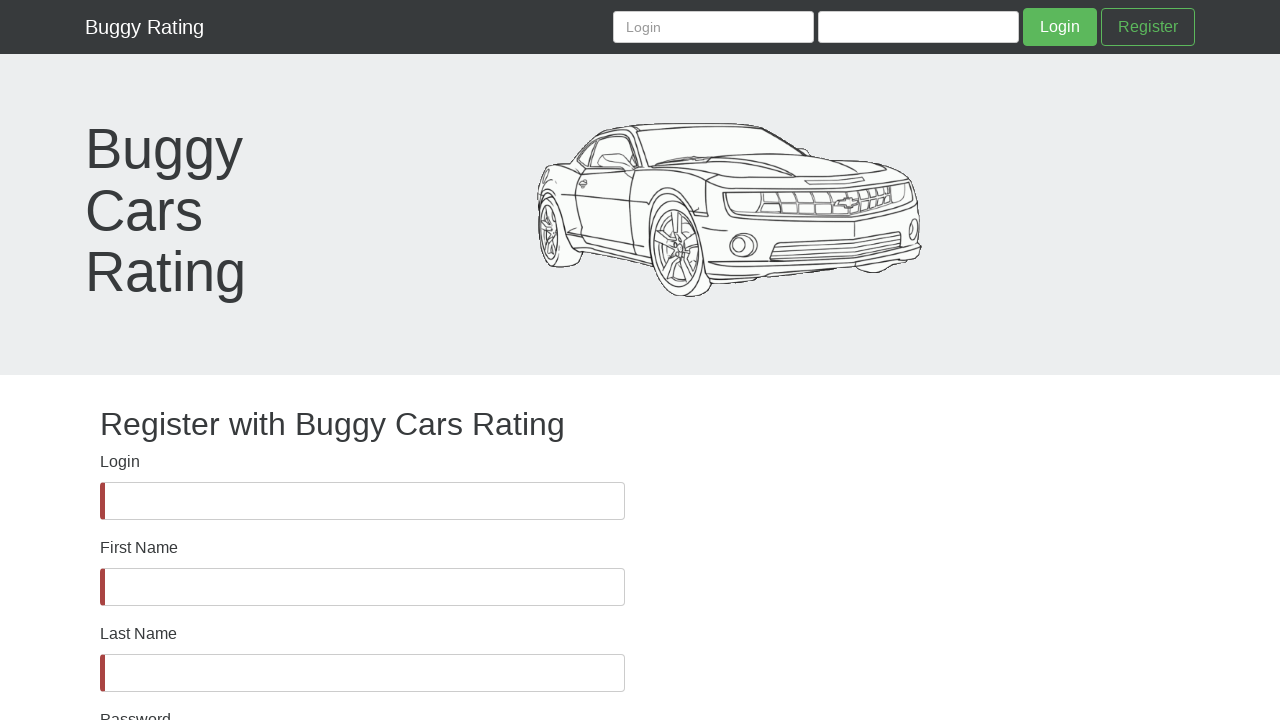

Waited for firstName field to be visible
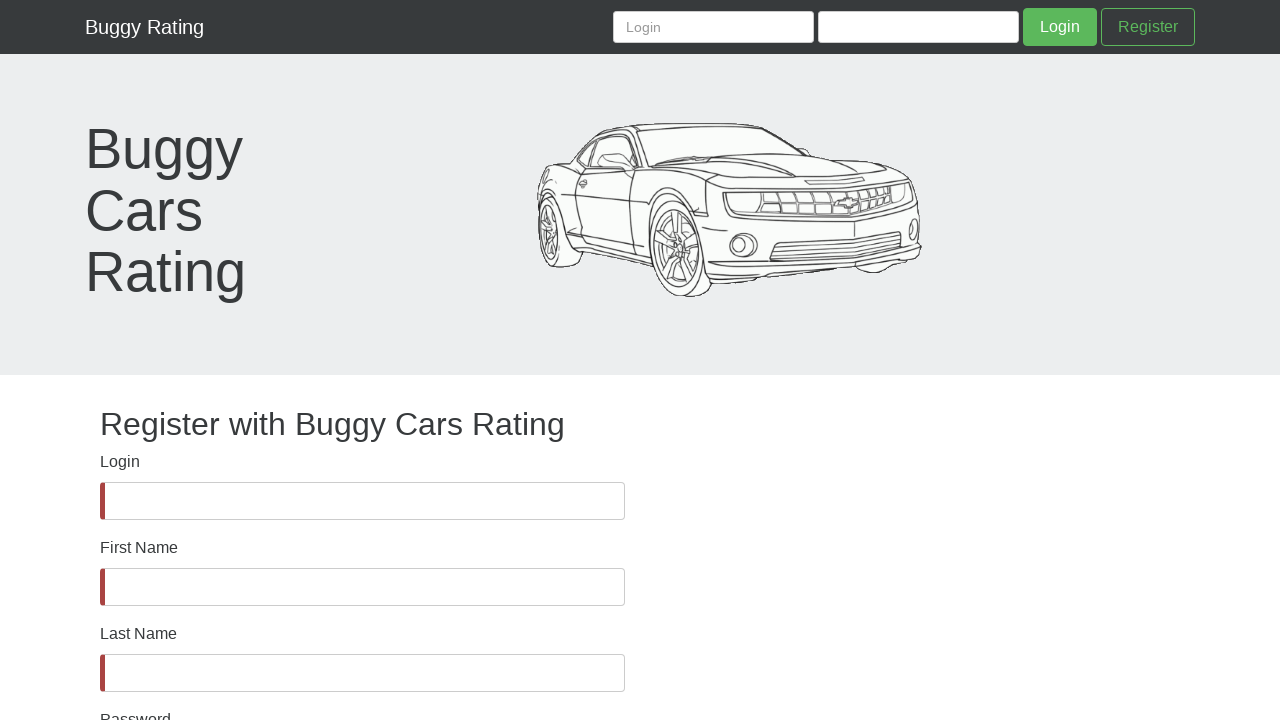

Filled firstName field with single lowercase character 'g' to test minimum length validation on #firstName
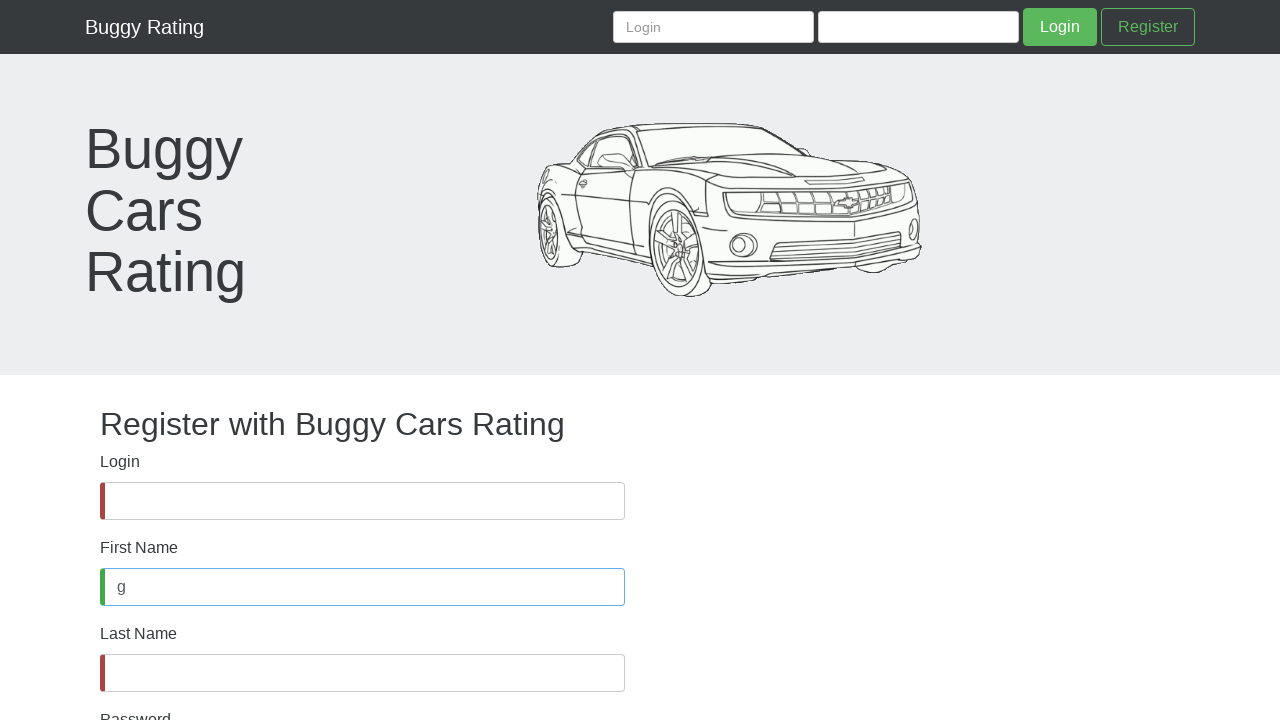

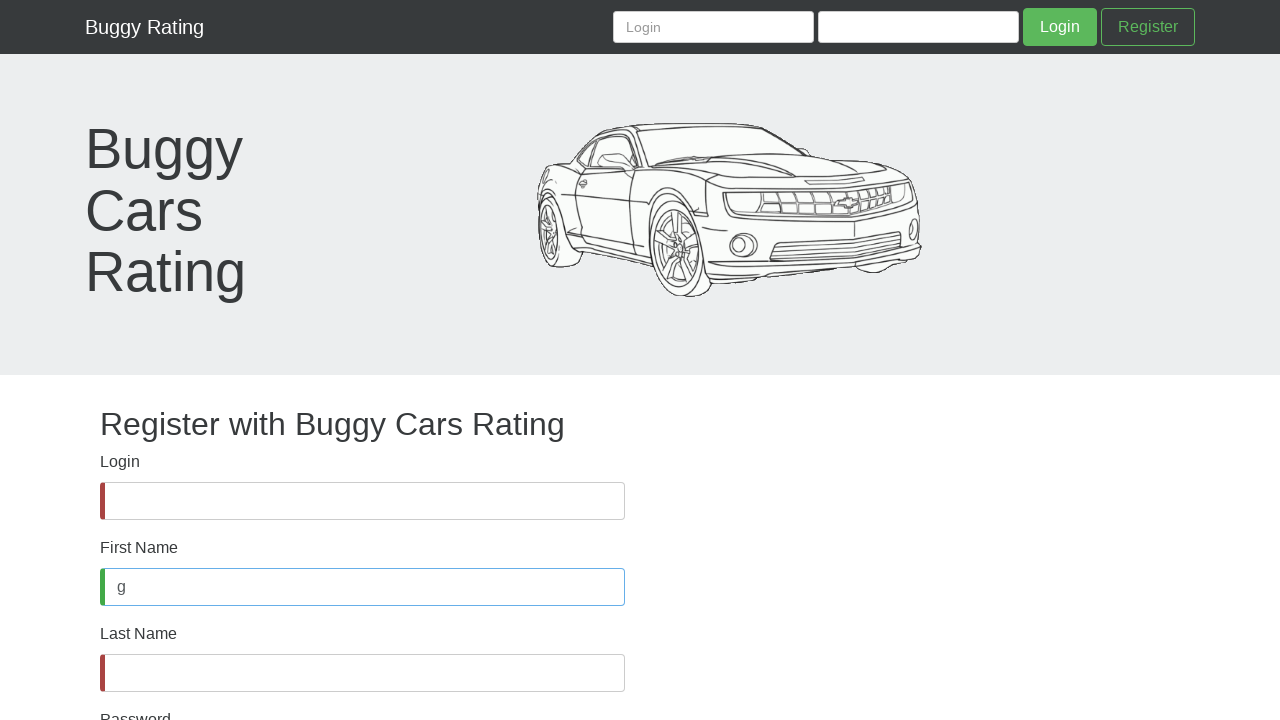